Tests accepting a JavaScript alert dialog, verifying its text content, and confirming the success message

Starting URL: https://the-internet.herokuapp.com/javascript_alerts

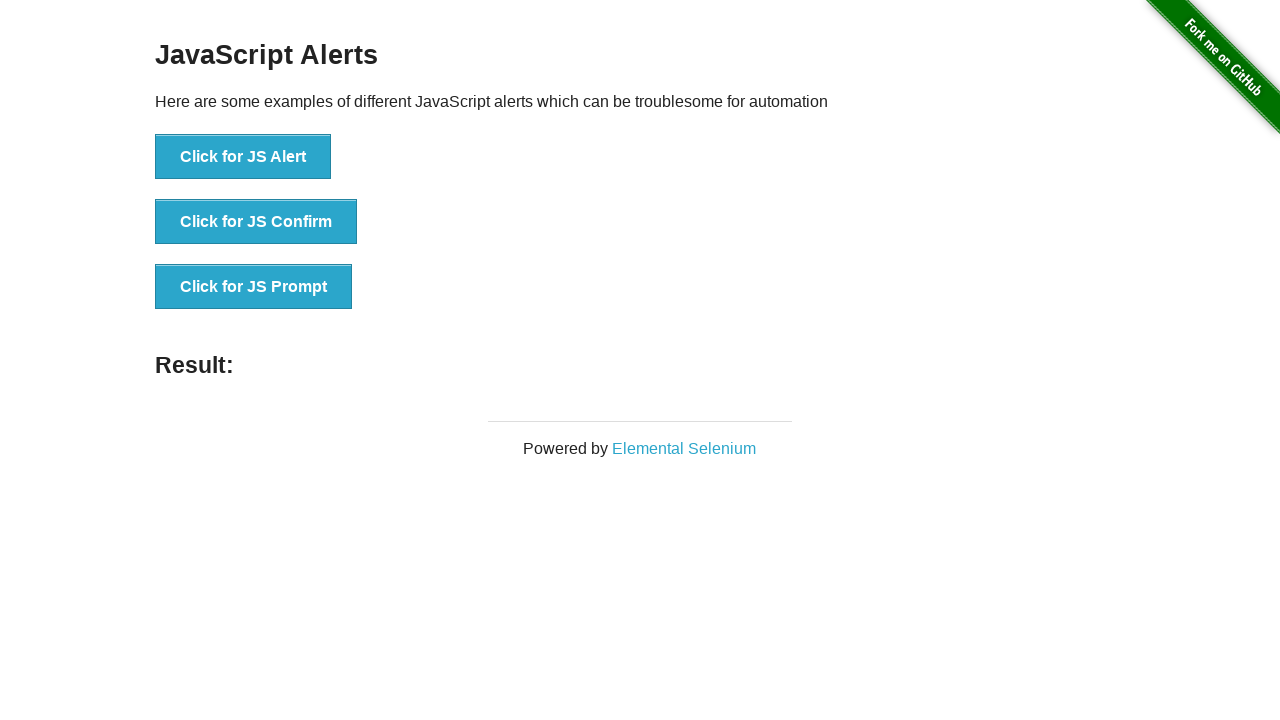

Clicked the JS Alert button at (243, 157) on xpath=//button[contains(@onclick,'jsAlert')]
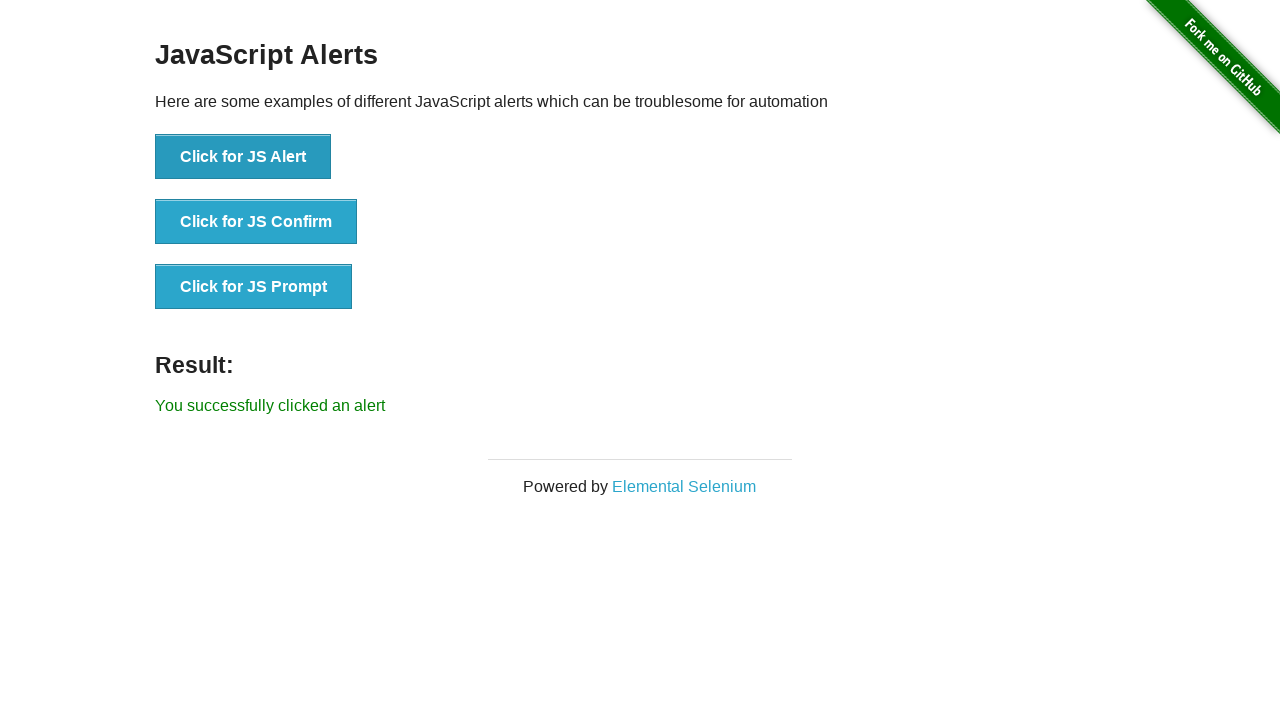

Set up dialog handler to accept alerts
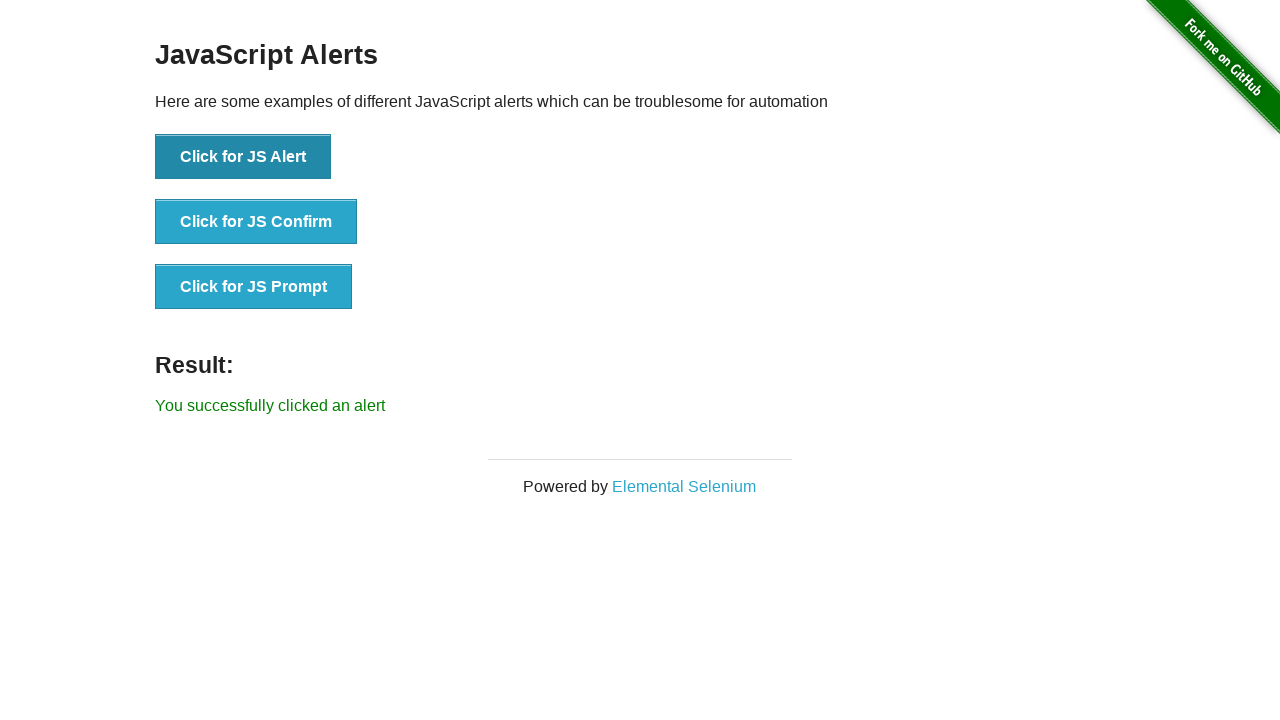

Clicked the JS Alert button to trigger alert dialog at (243, 157) on xpath=//button[contains(@onclick,'jsAlert')]
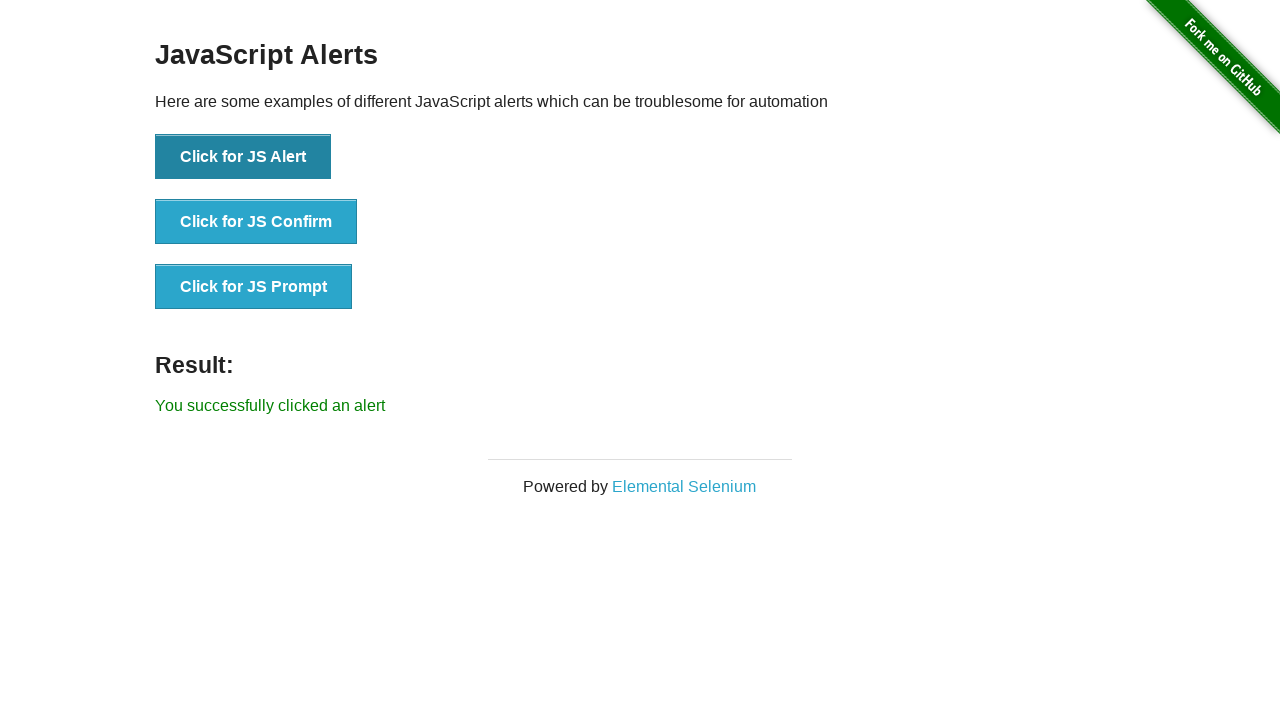

Located the result element
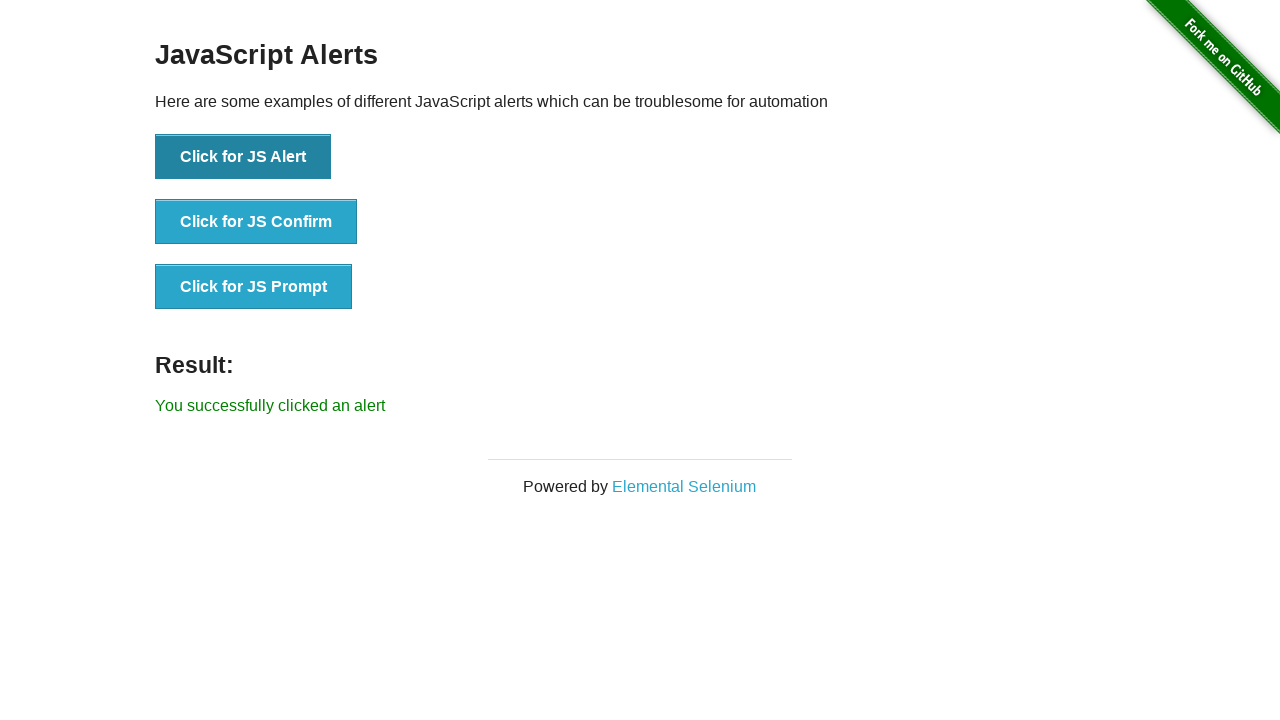

Verified success message: 'You successfully clicked an alert'
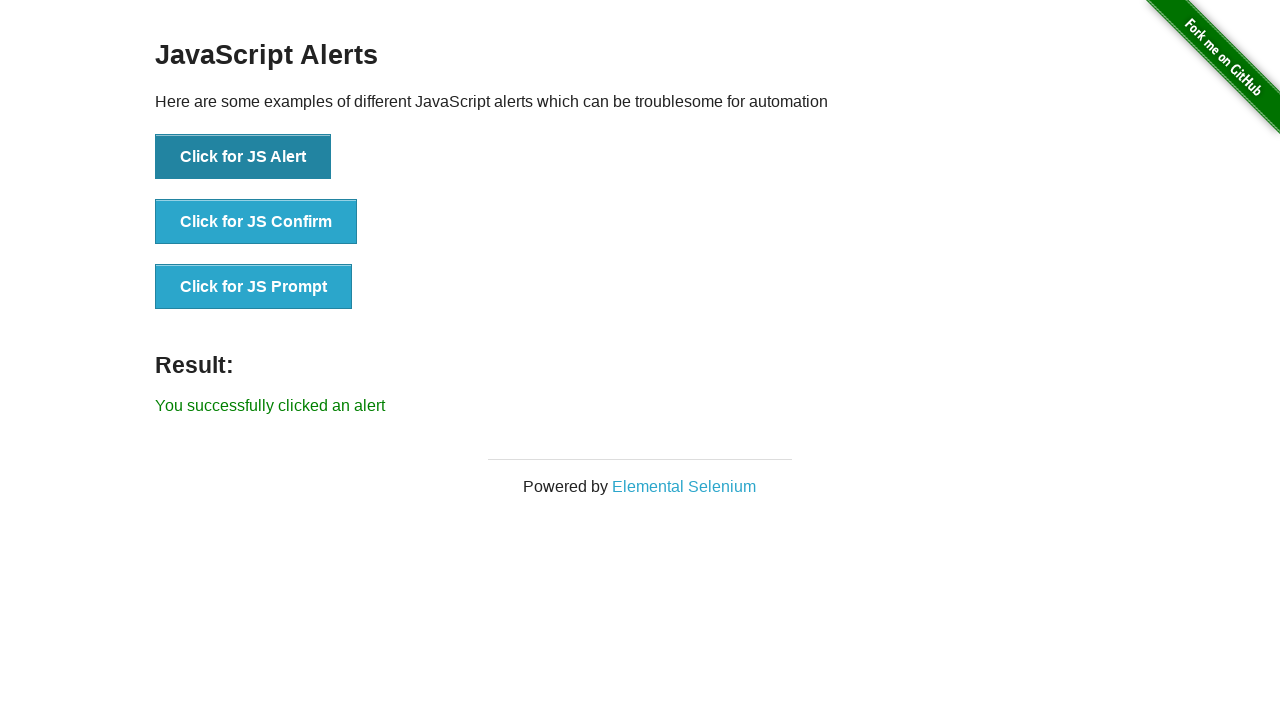

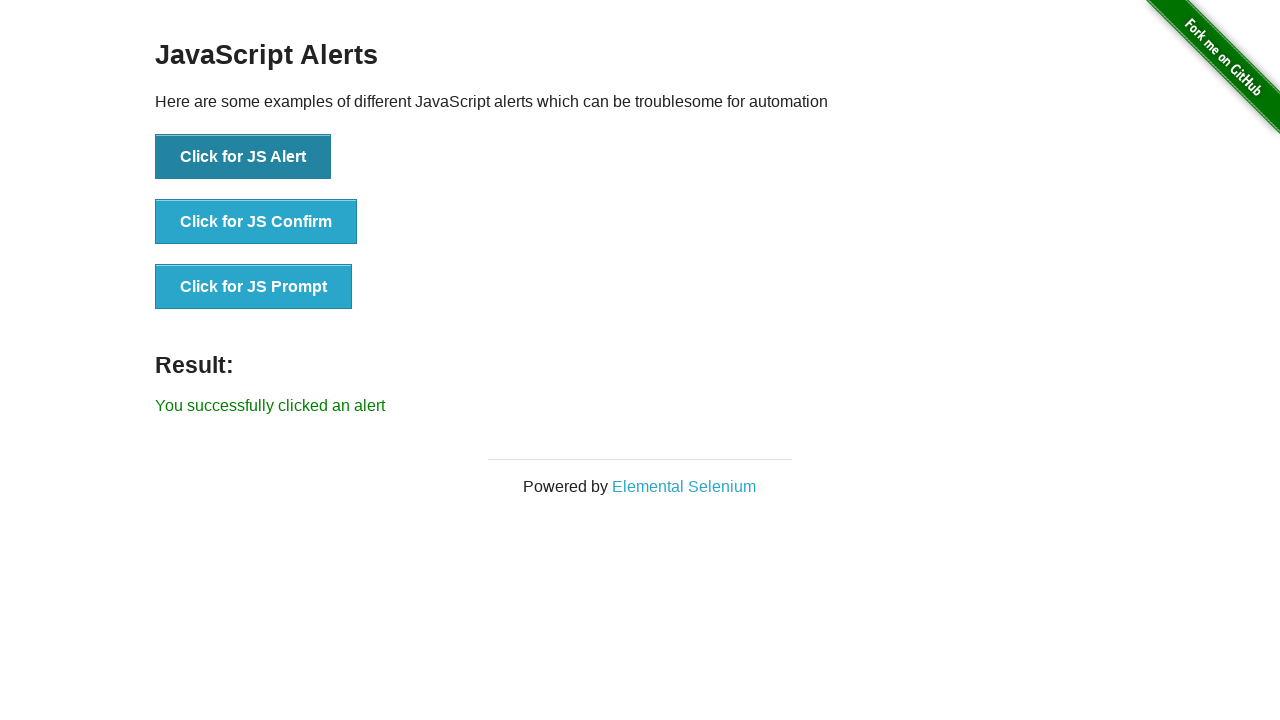